Opens multiple links from the footer section in new tabs using keyboard shortcuts and switches between the opened tabs

Starting URL: https://rahulshettyacademy.com/AutomationPractice/

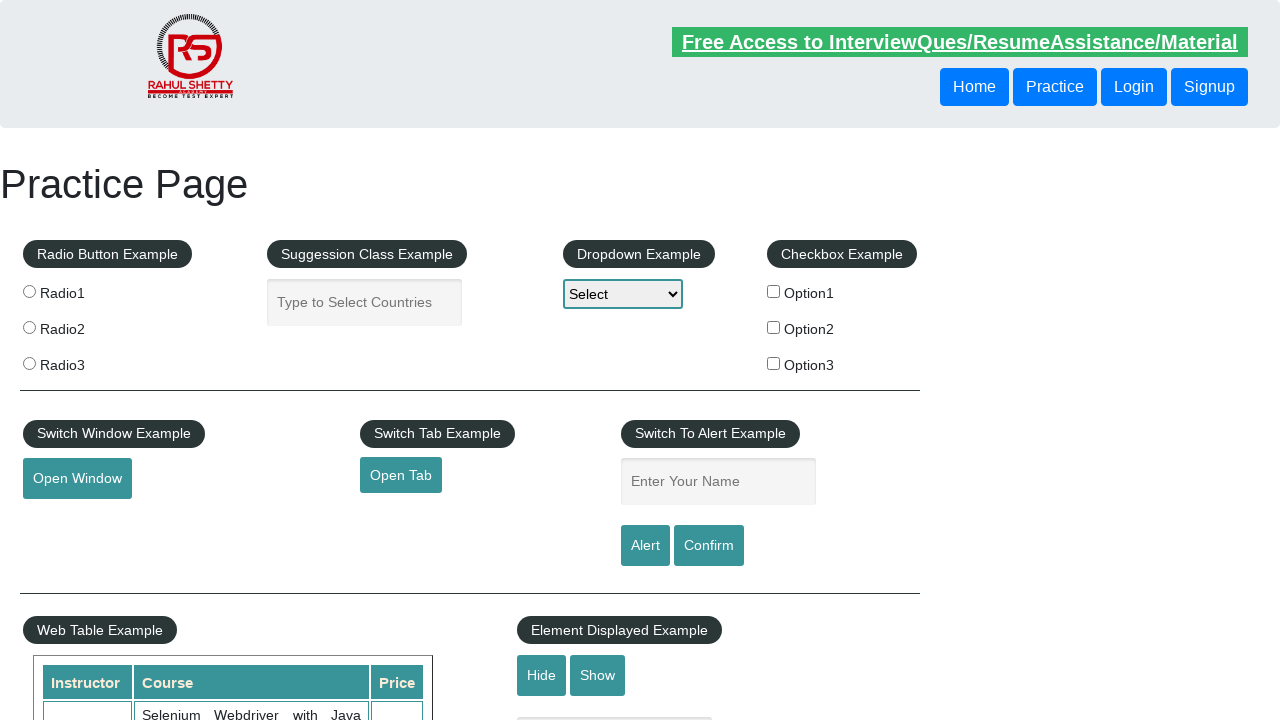

Located footer section with ID 'gf-BIG'
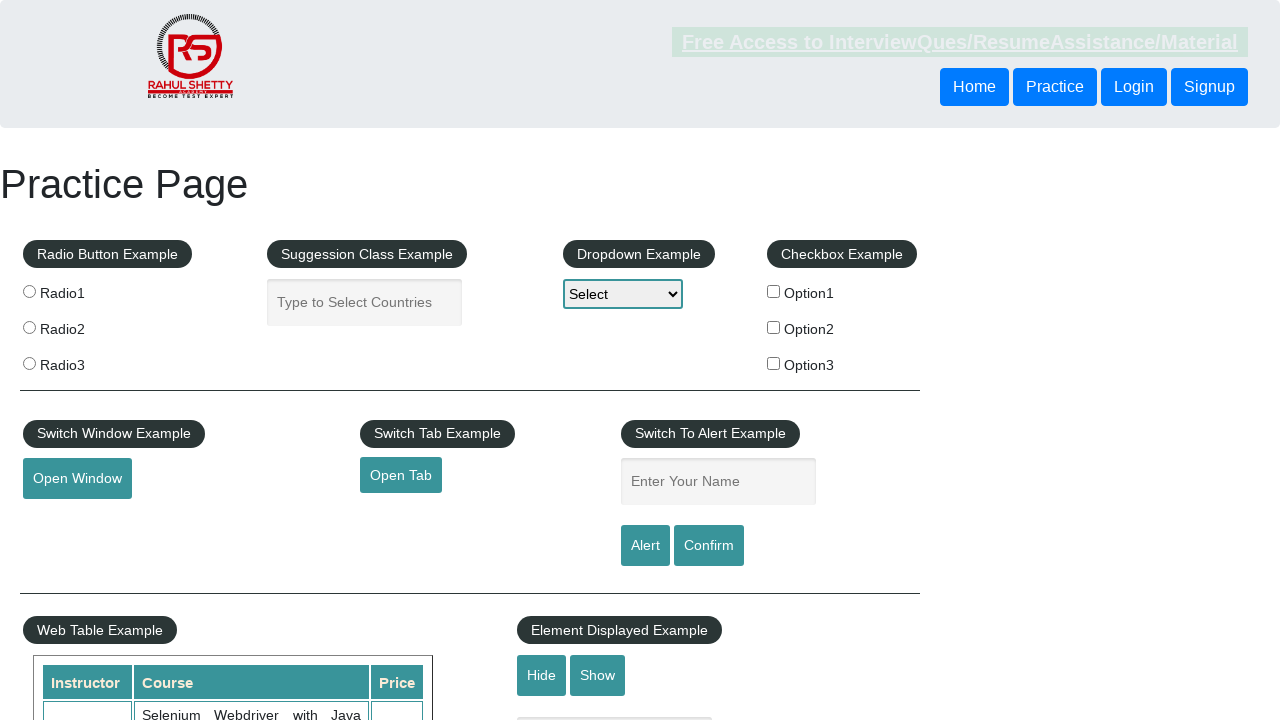

Located first column in footer table
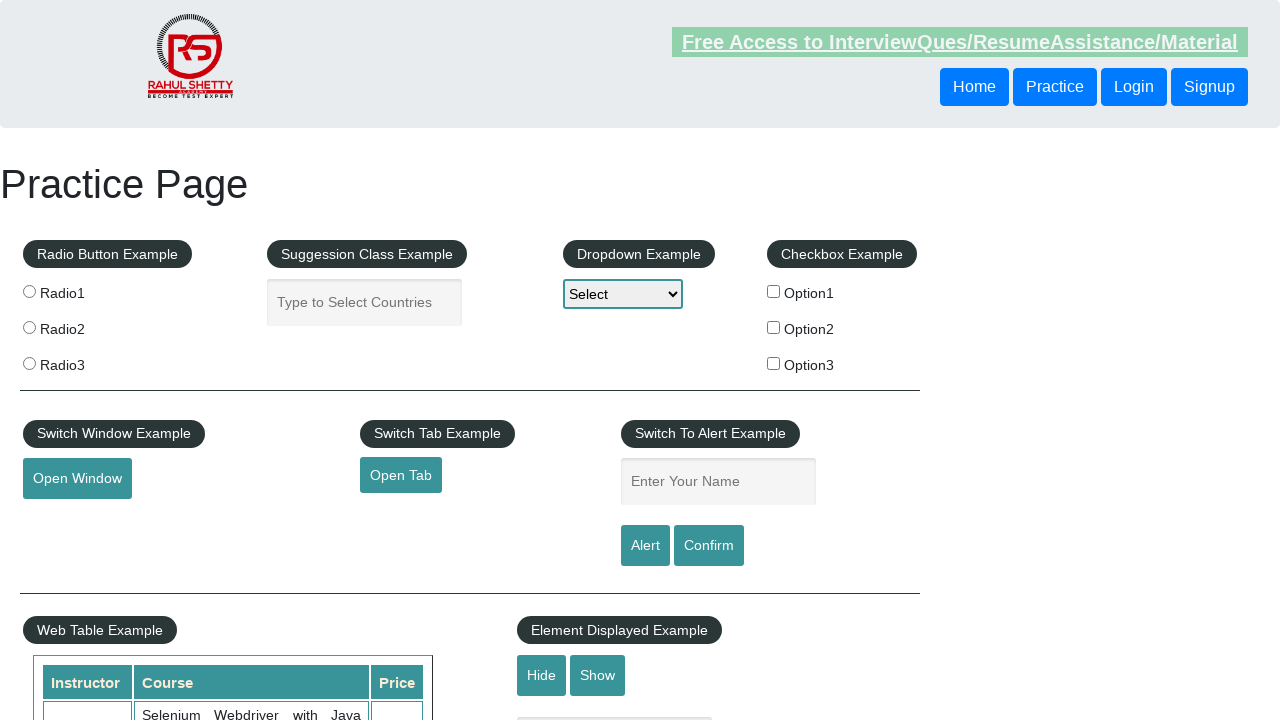

Found 0 links in footer column
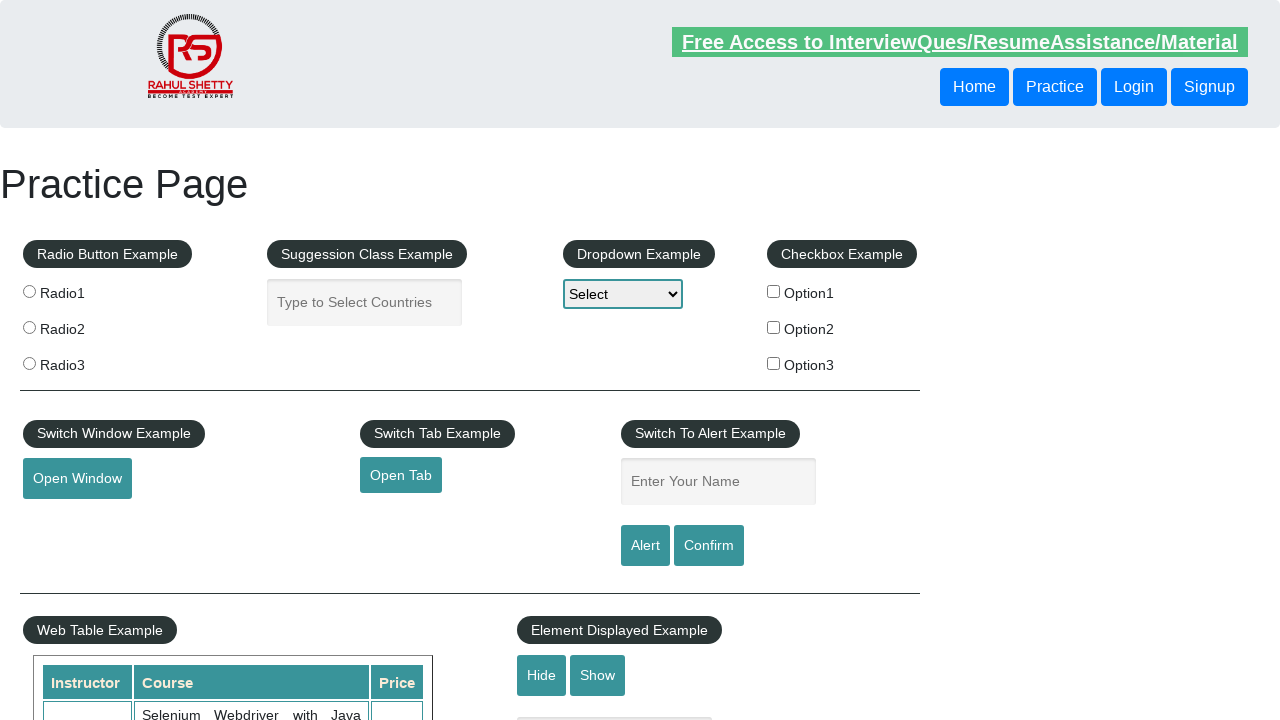

Waited 2 seconds for all tabs to load
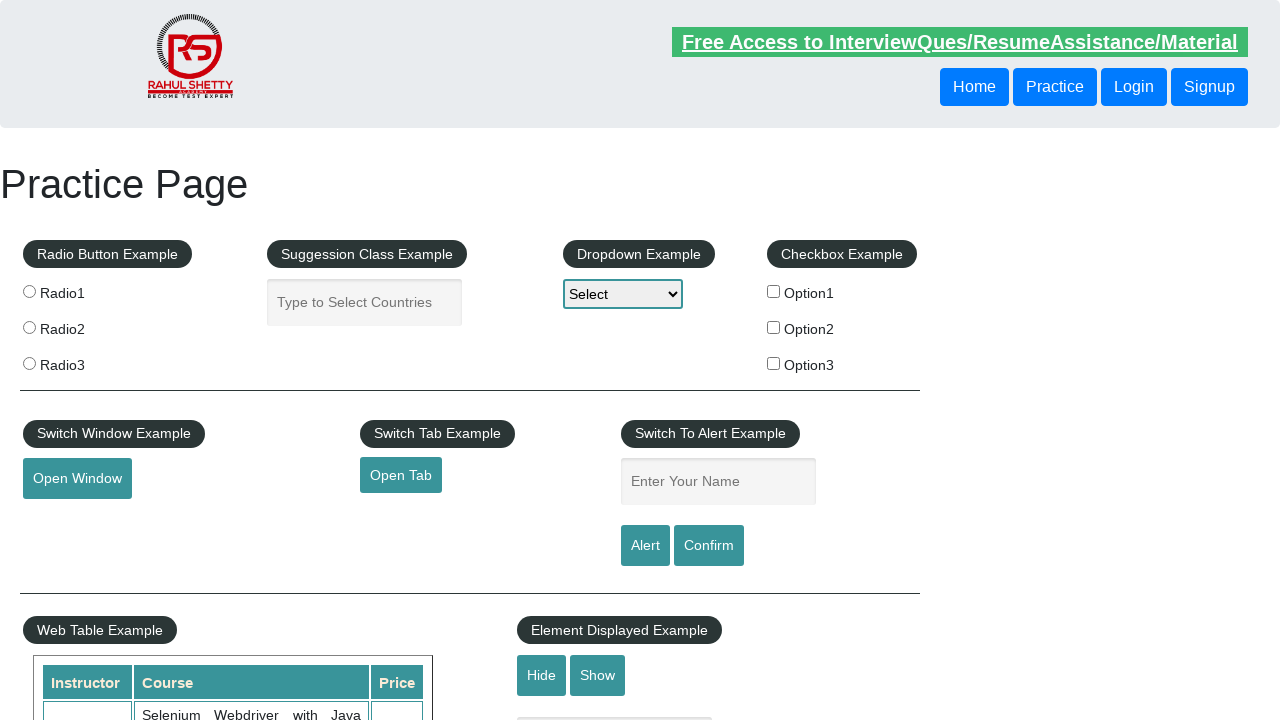

Retrieved all open pages/tabs (total: 1)
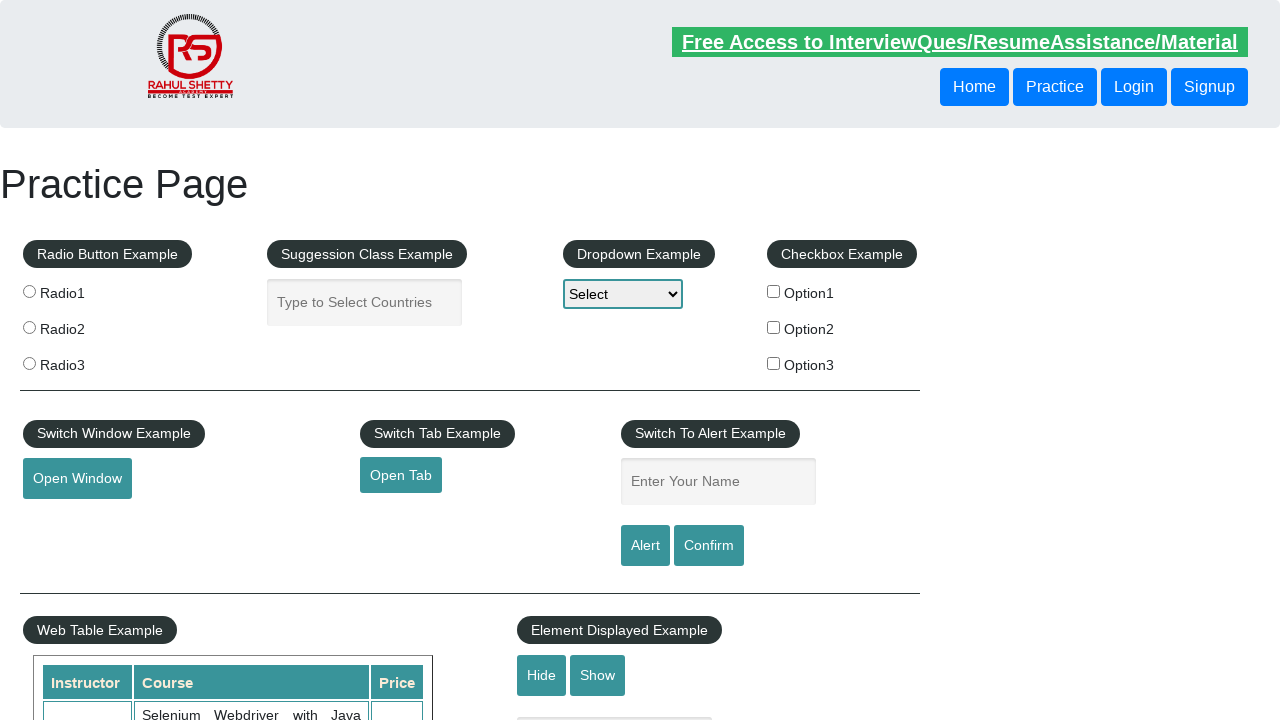

Switched to a new tab
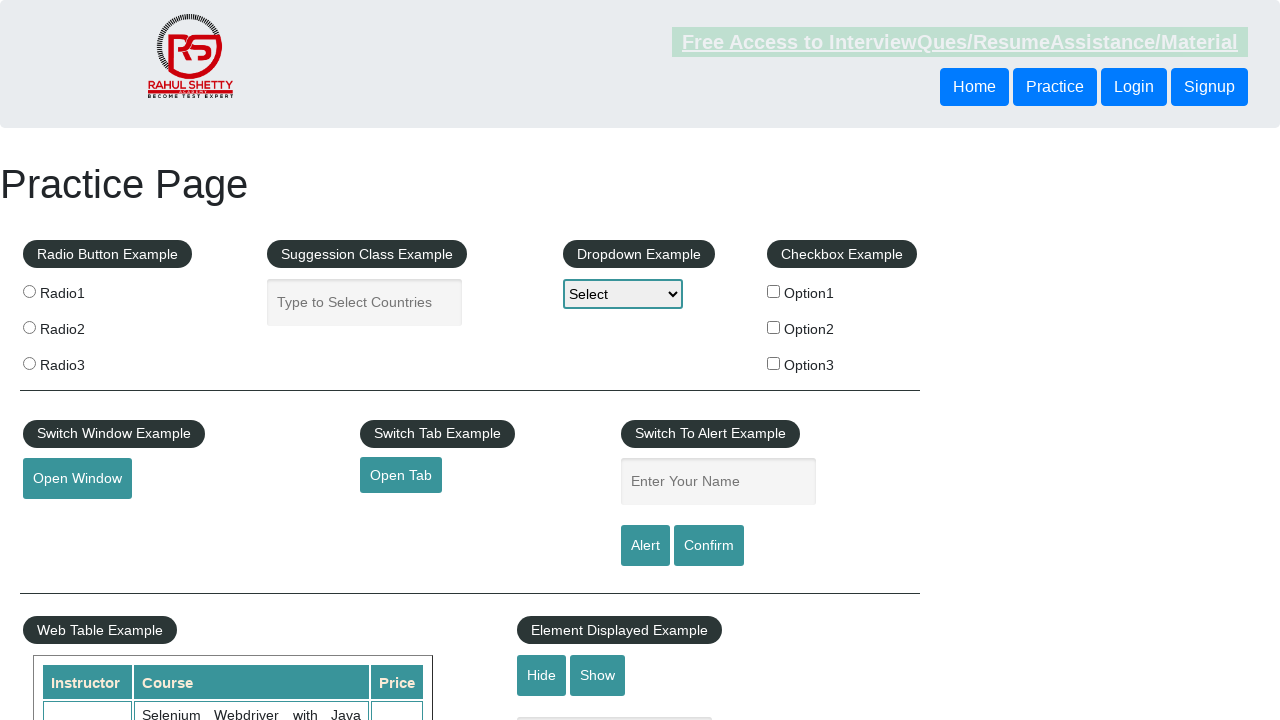

Waited 500ms for tab to become active
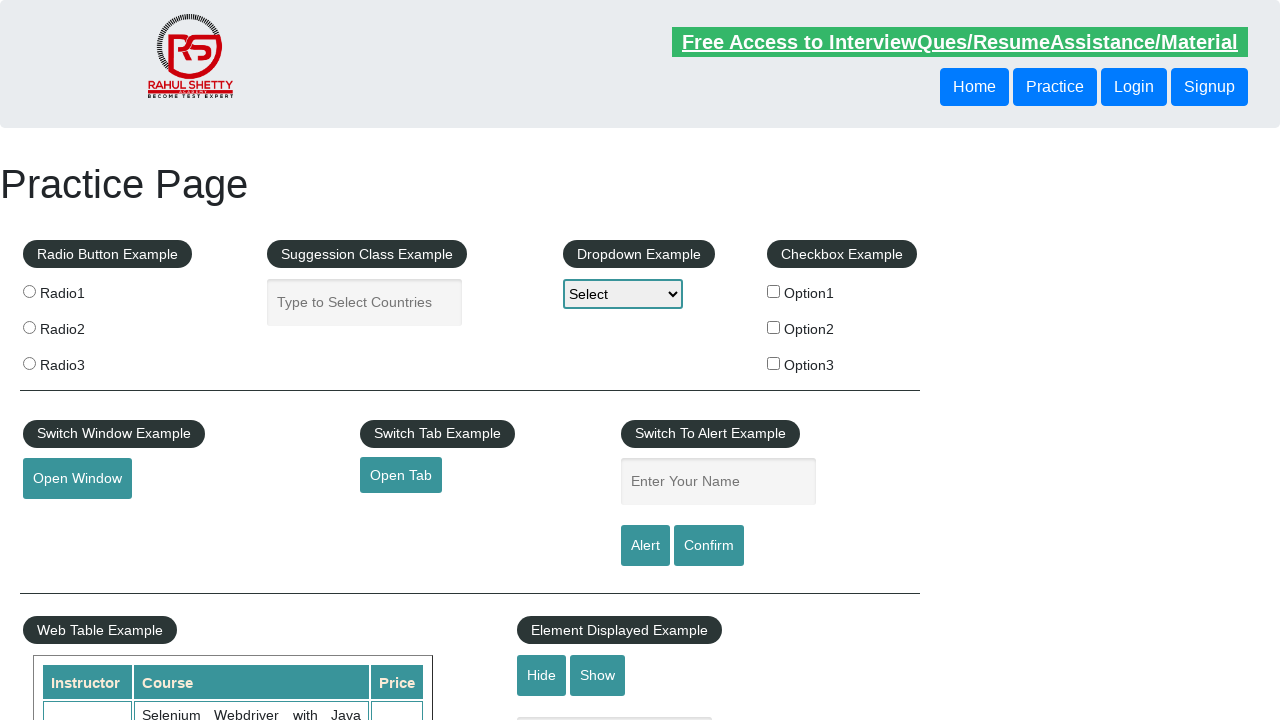

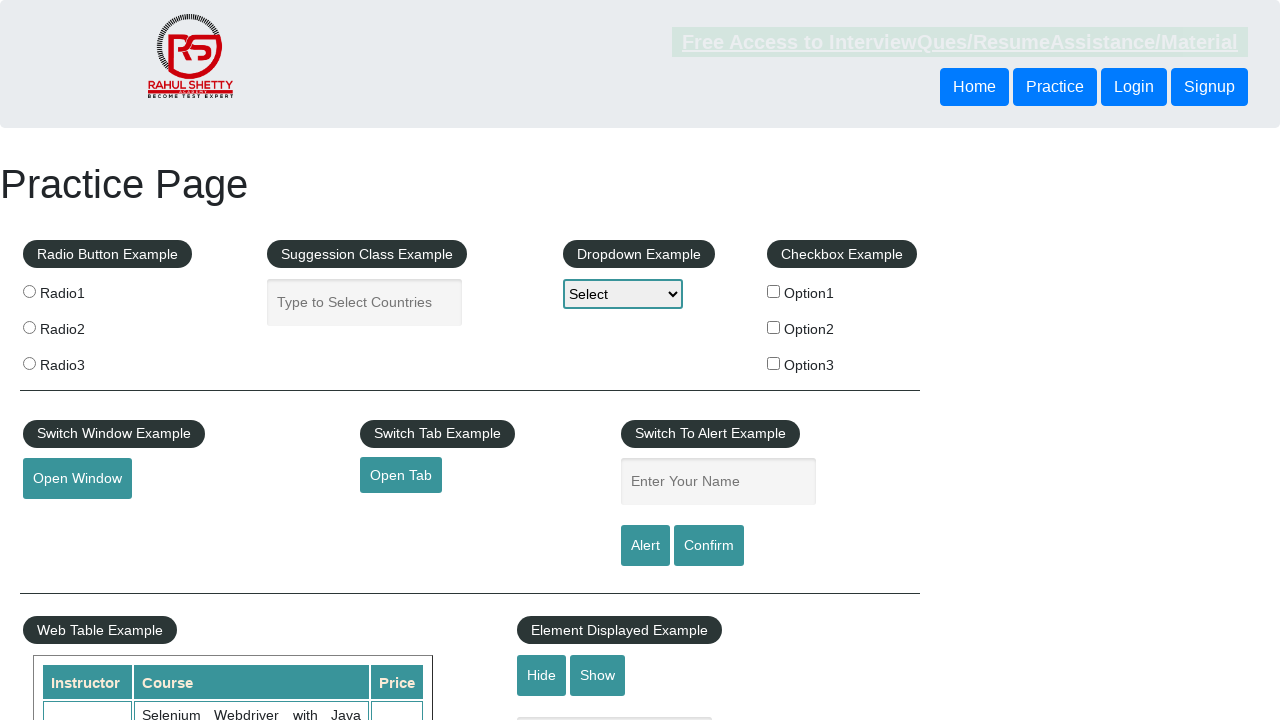